Tests the APSRTC bus ticket booking flow by entering source city (Hyderabad) and destination city (Guntur), handling intermediate alerts, and initiating a bus search.

Starting URL: https://www.apsrtconline.in/

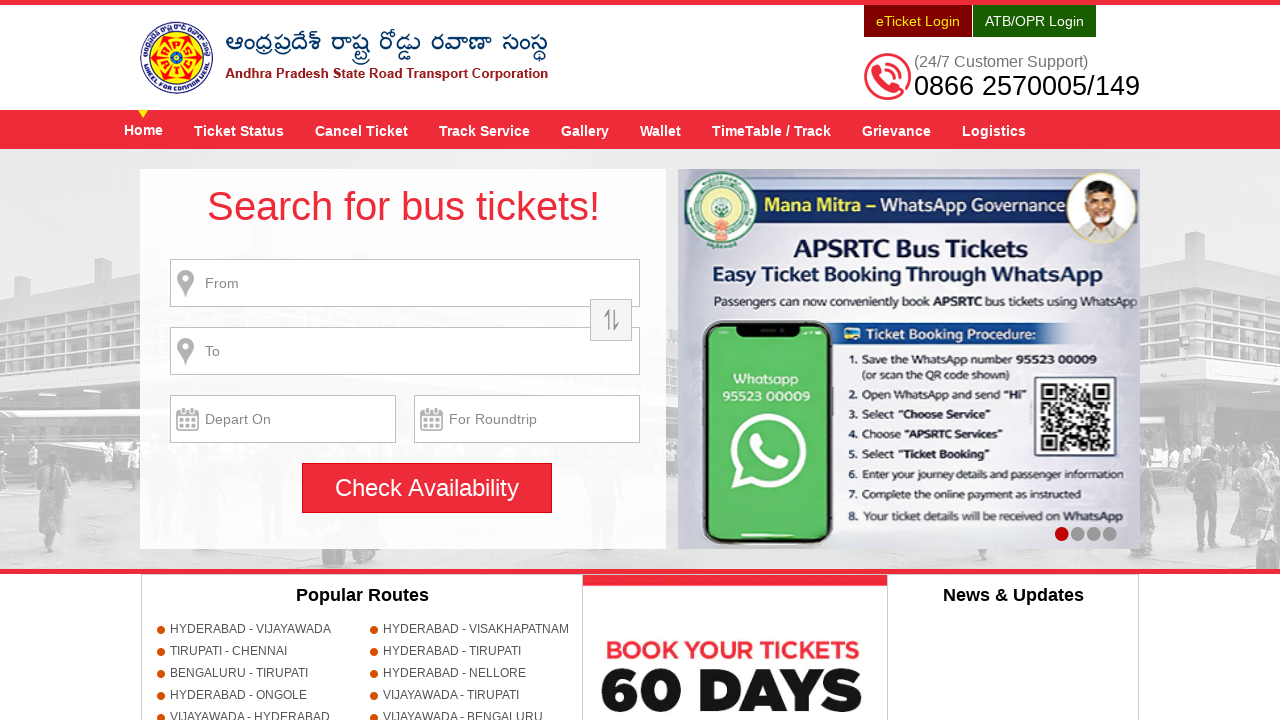

Filled source location field with 'HYDERABAD' on input#fromPlaceName
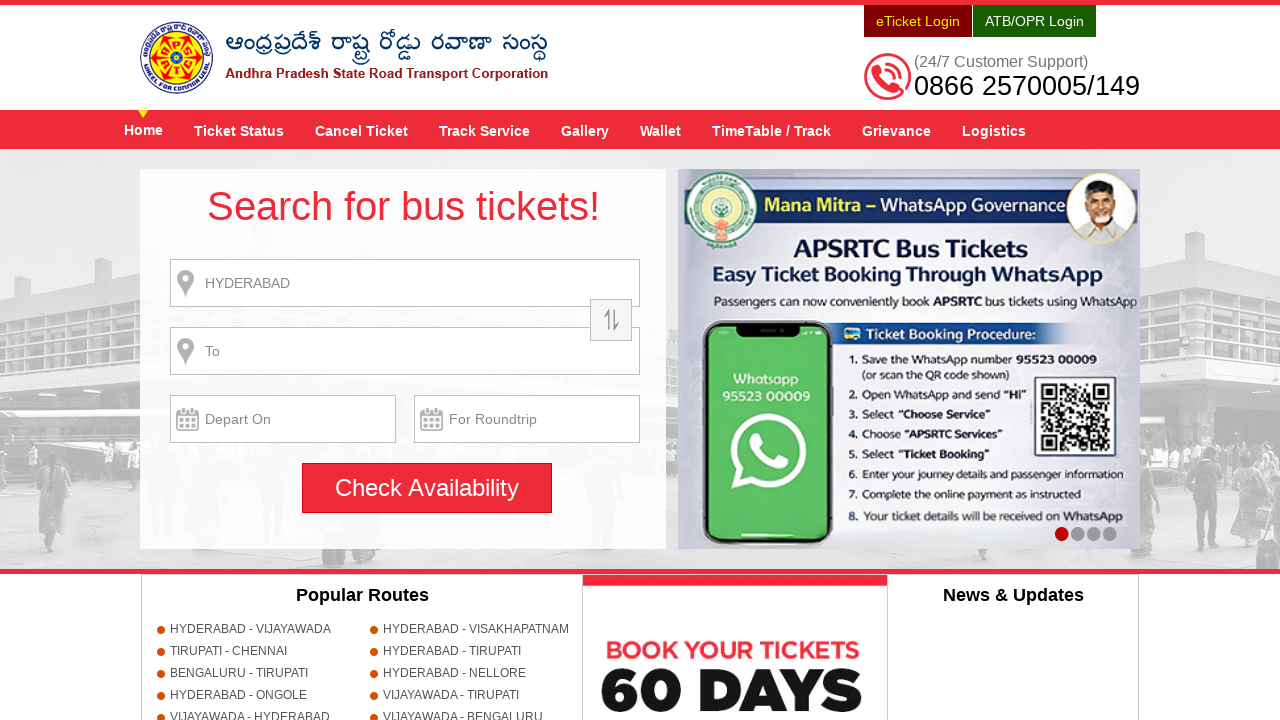

Waited for autocomplete suggestions to appear
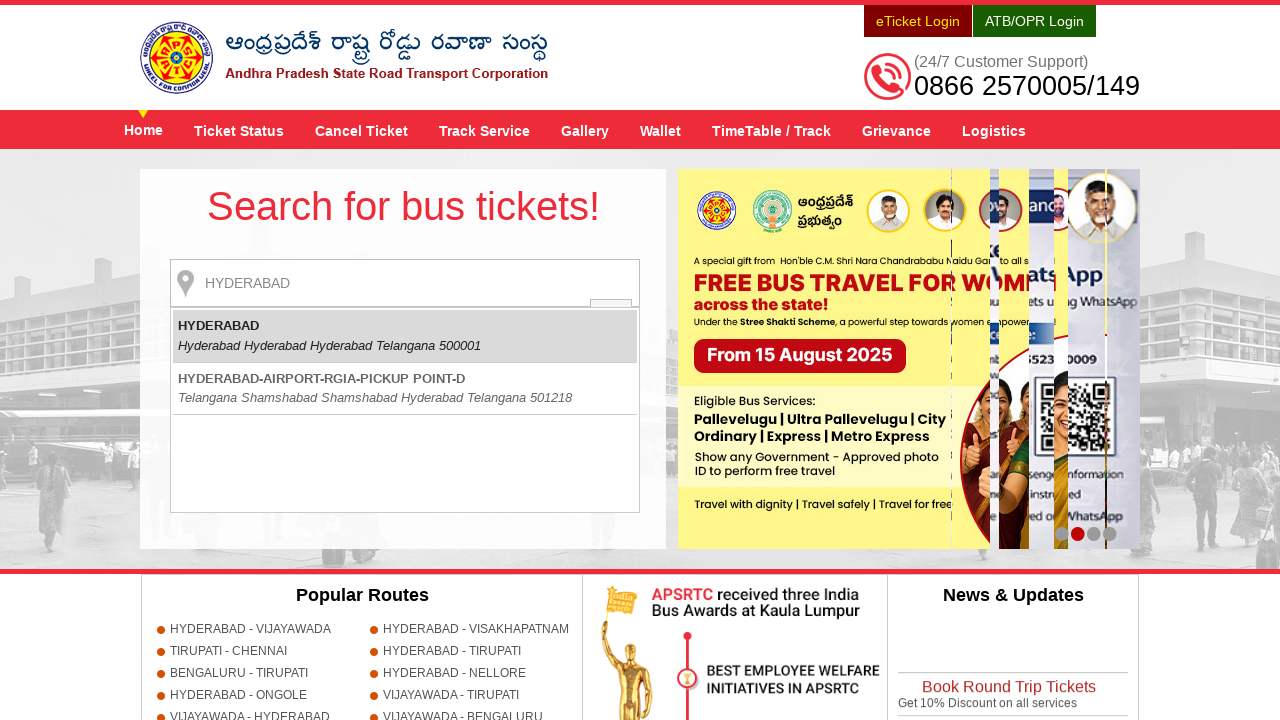

Pressed Enter to select source city from autocomplete
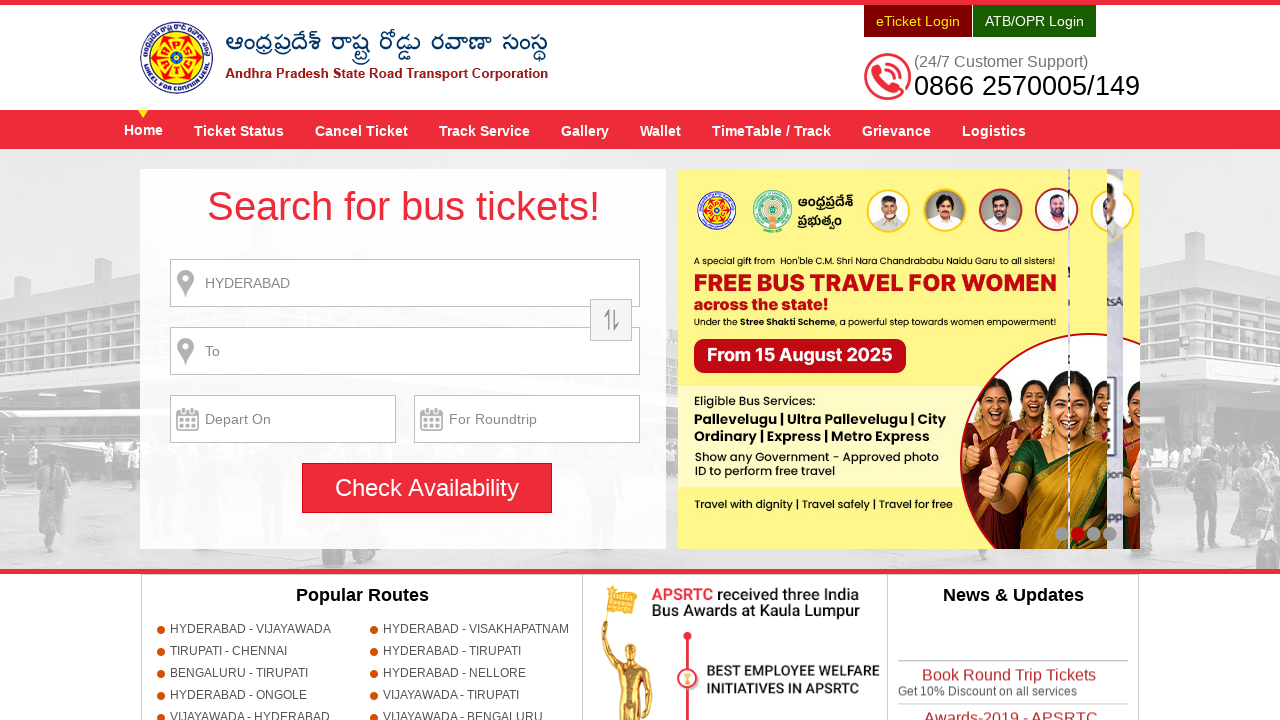

Clicked search button for the first time at (427, 488) on input#searchBtn
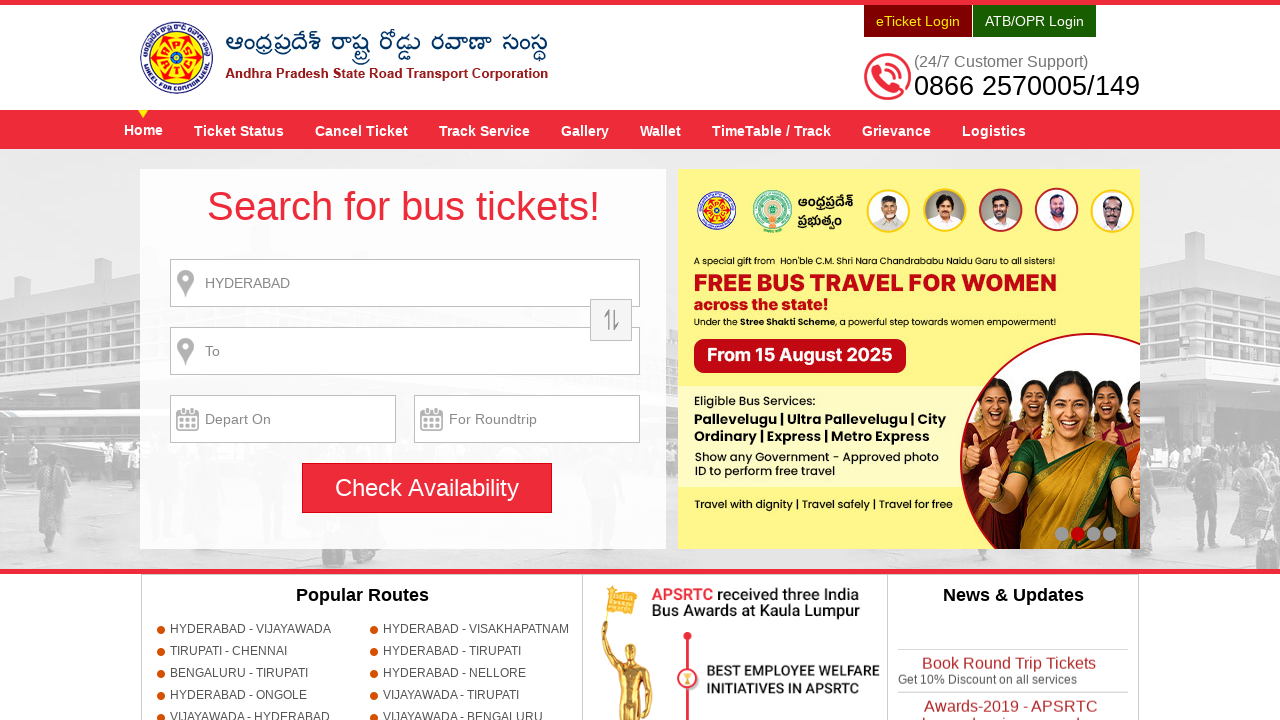

Set up dialog handler to accept alerts
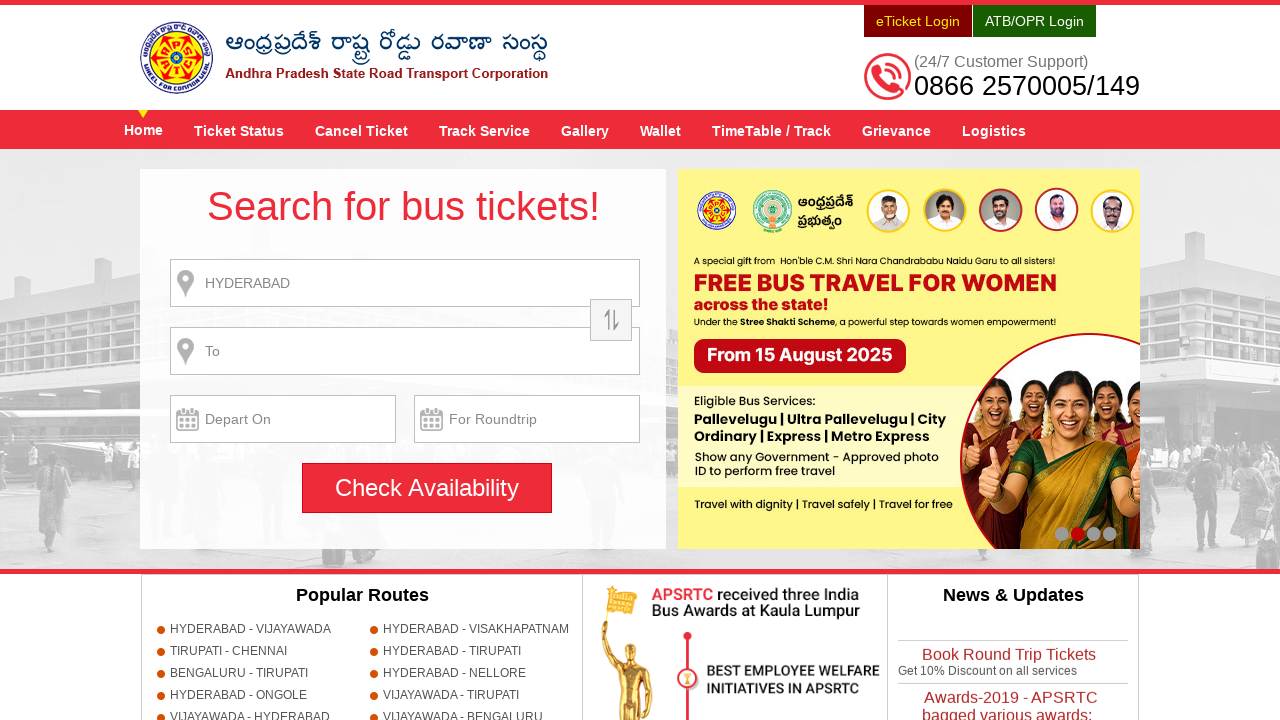

Waited for alert dialog to be handled
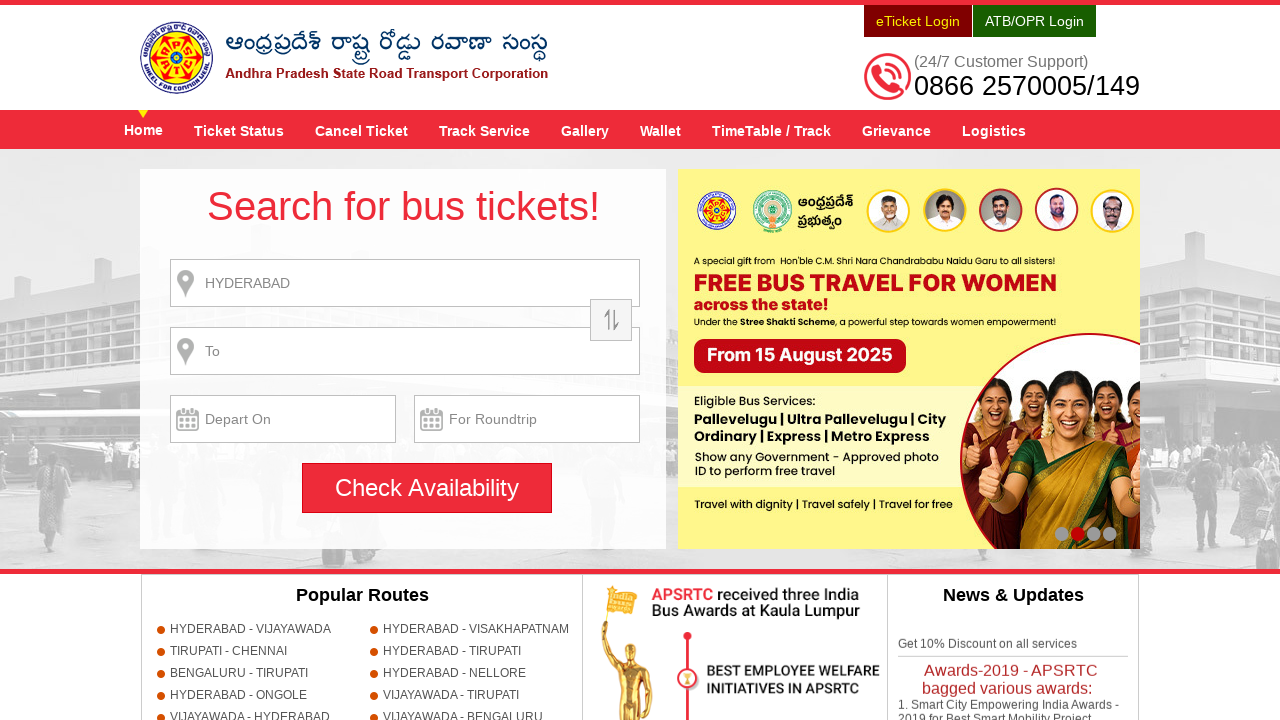

Filled destination location field with 'GUNTUR' on input#toPlaceName
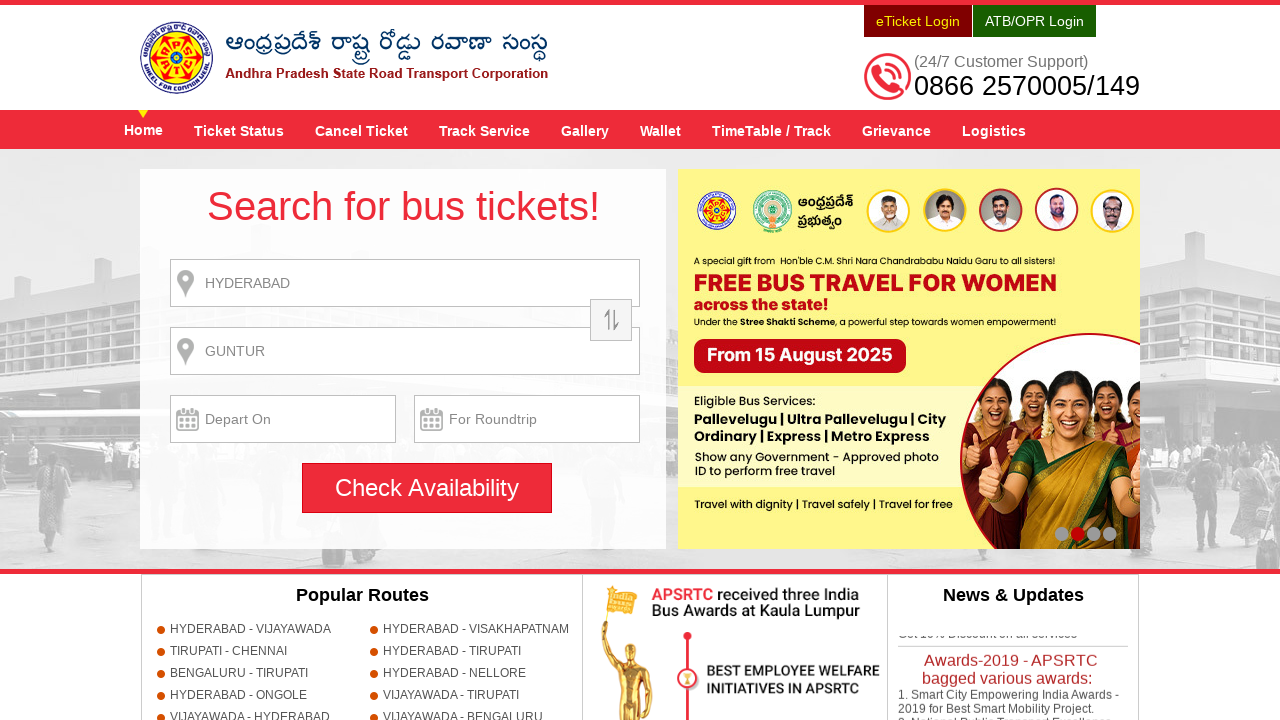

Waited for autocomplete suggestions to appear for destination
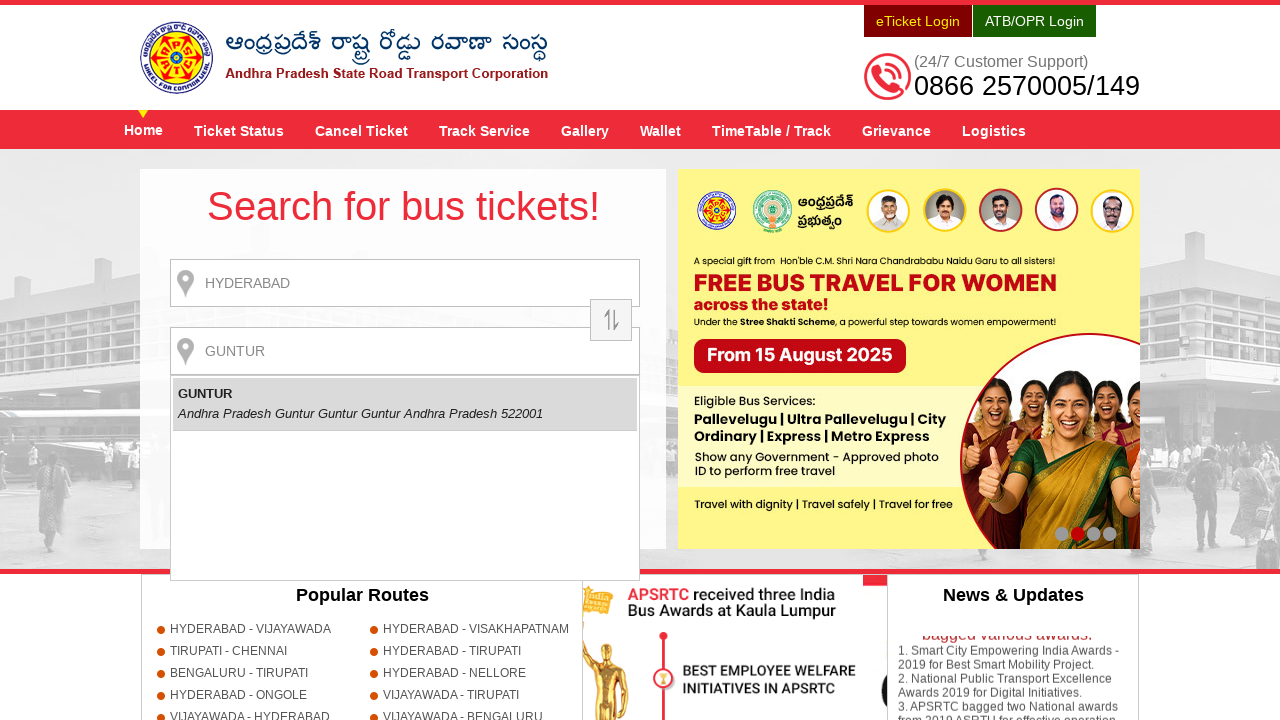

Pressed Enter to select destination city from autocomplete
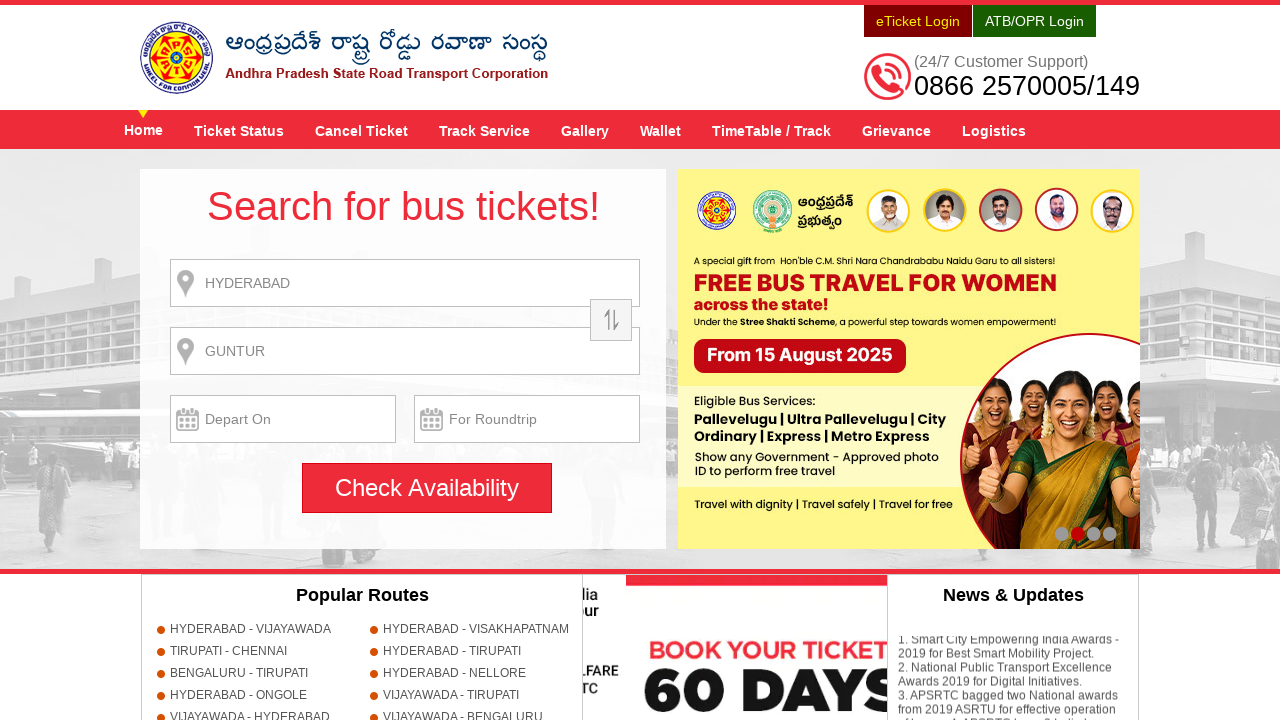

Clicked search button to search for available buses from Hyderabad to Guntur at (427, 488) on input#searchBtn
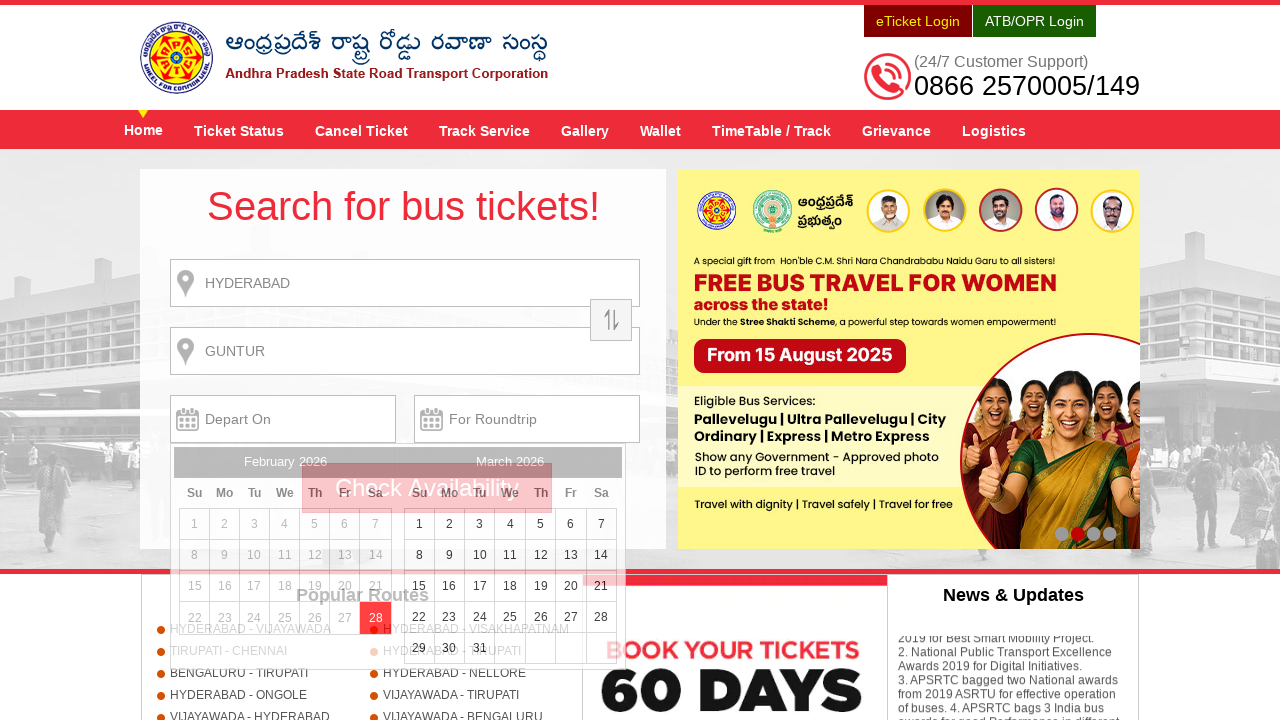

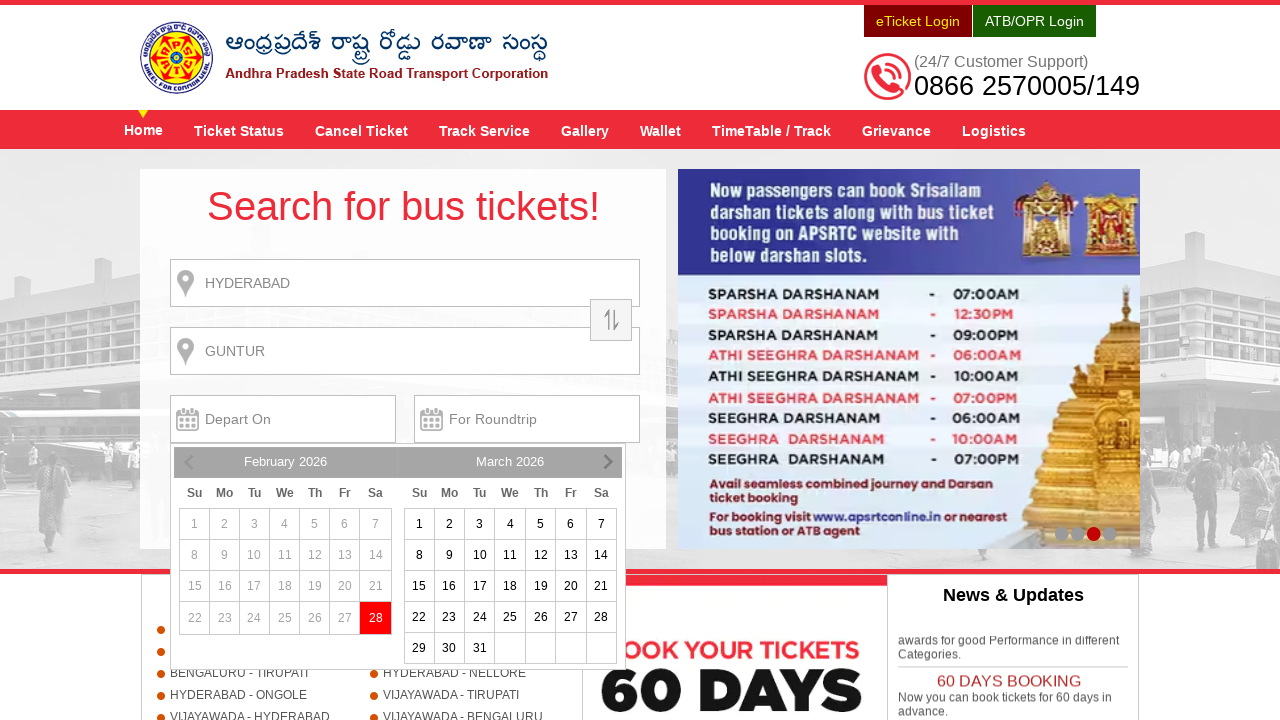